Submits empty form and verifies the error message has correct capitalization and punctuation

Starting URL: http://www.99-bottles-of-beer.net/submitnewlanguage.html

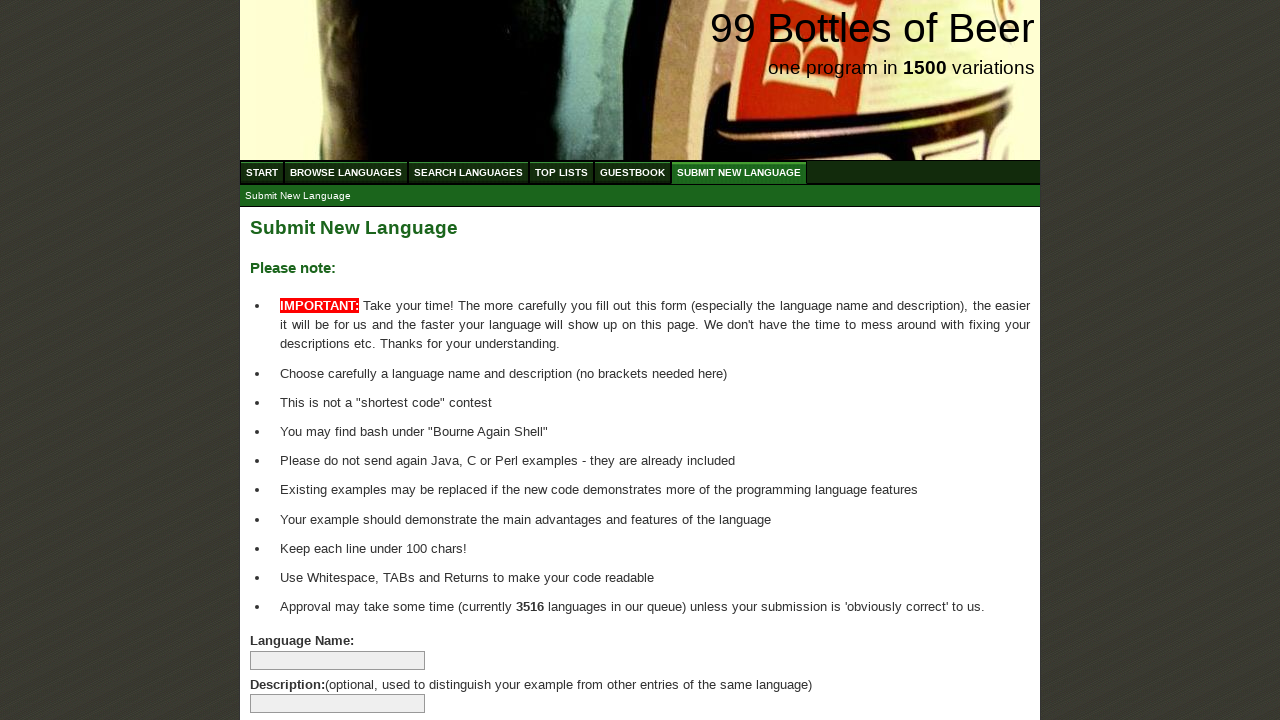

Navigated to the submit new language form page
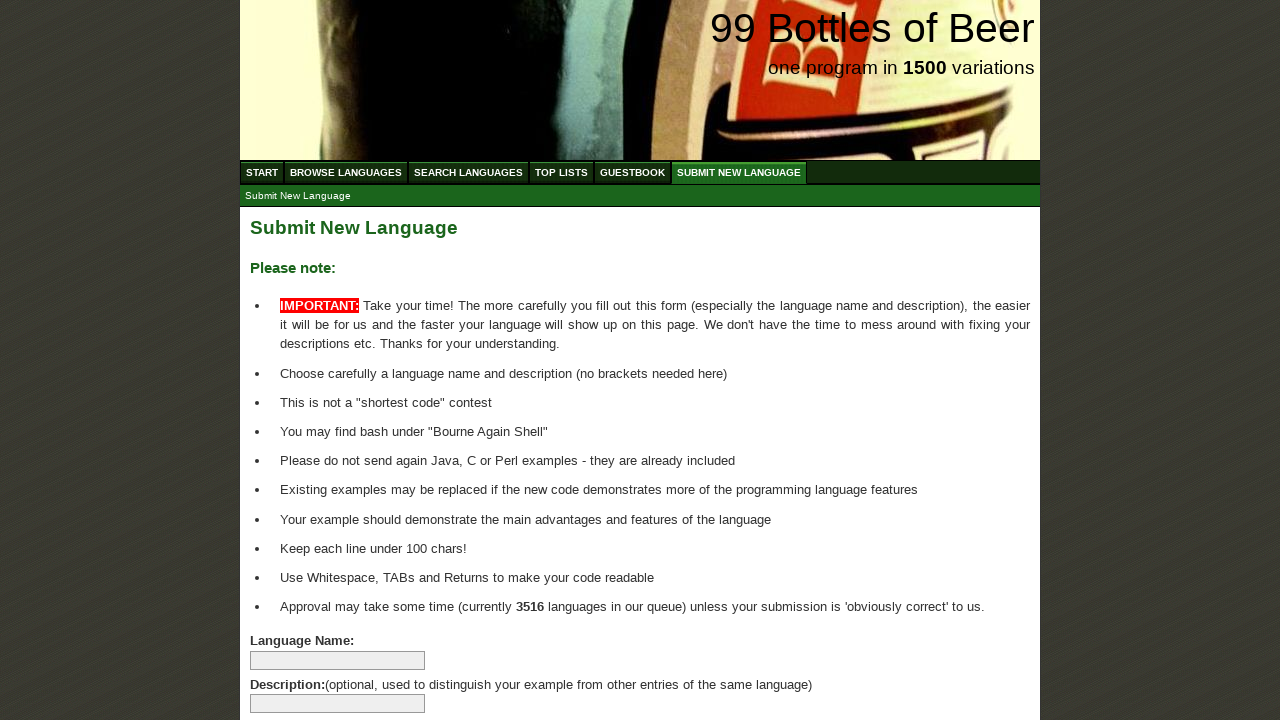

Clicked the Submit Language button without filling any fields at (294, 665) on xpath=//input[@type='submit']
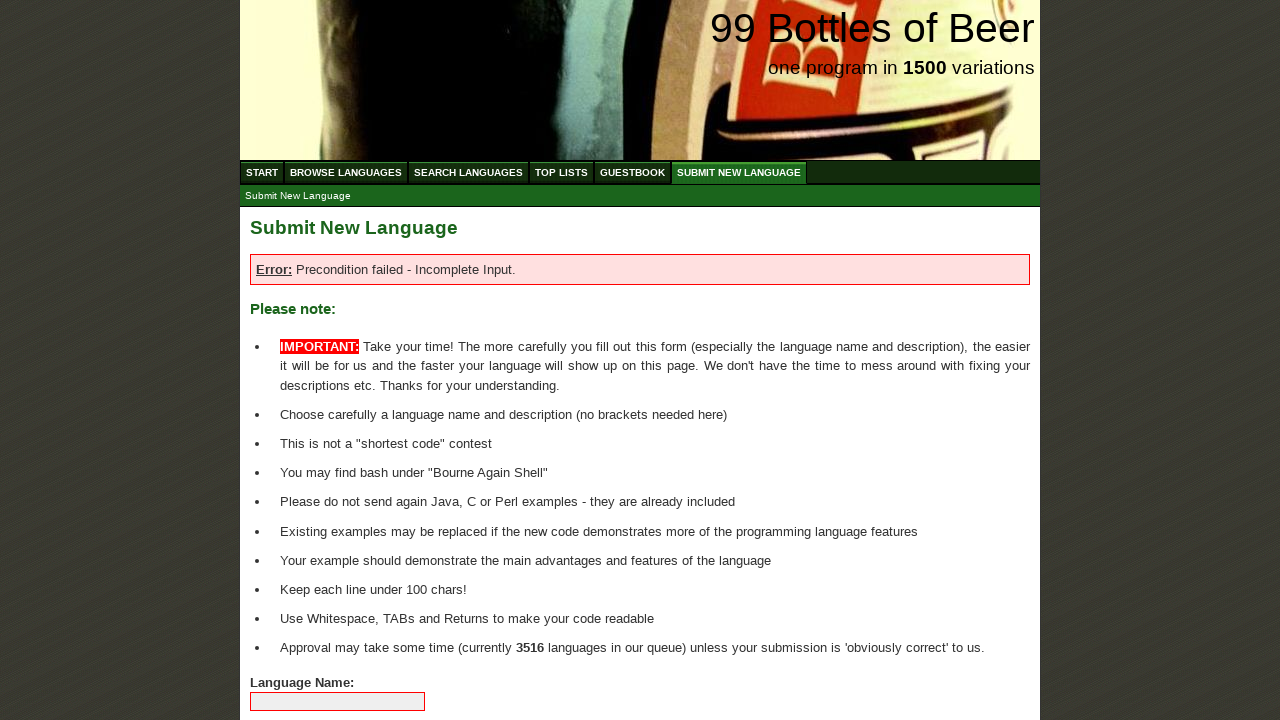

Located the error message element
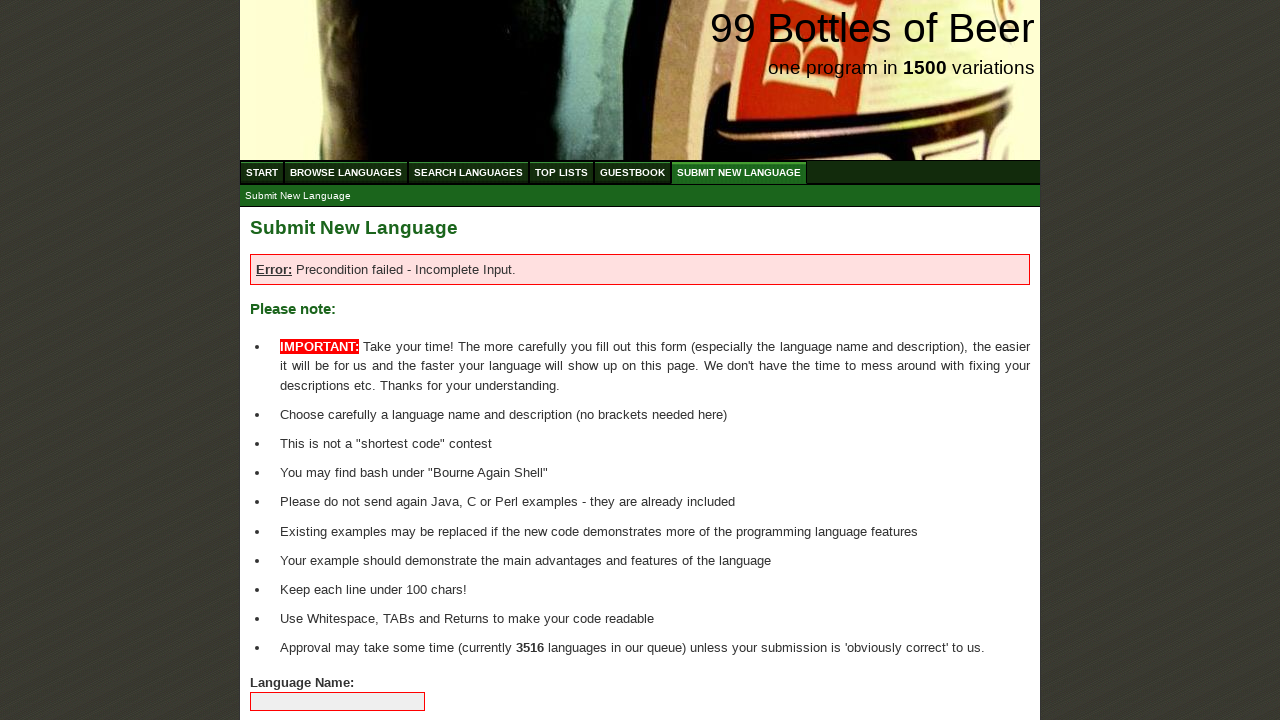

Error message element is visible
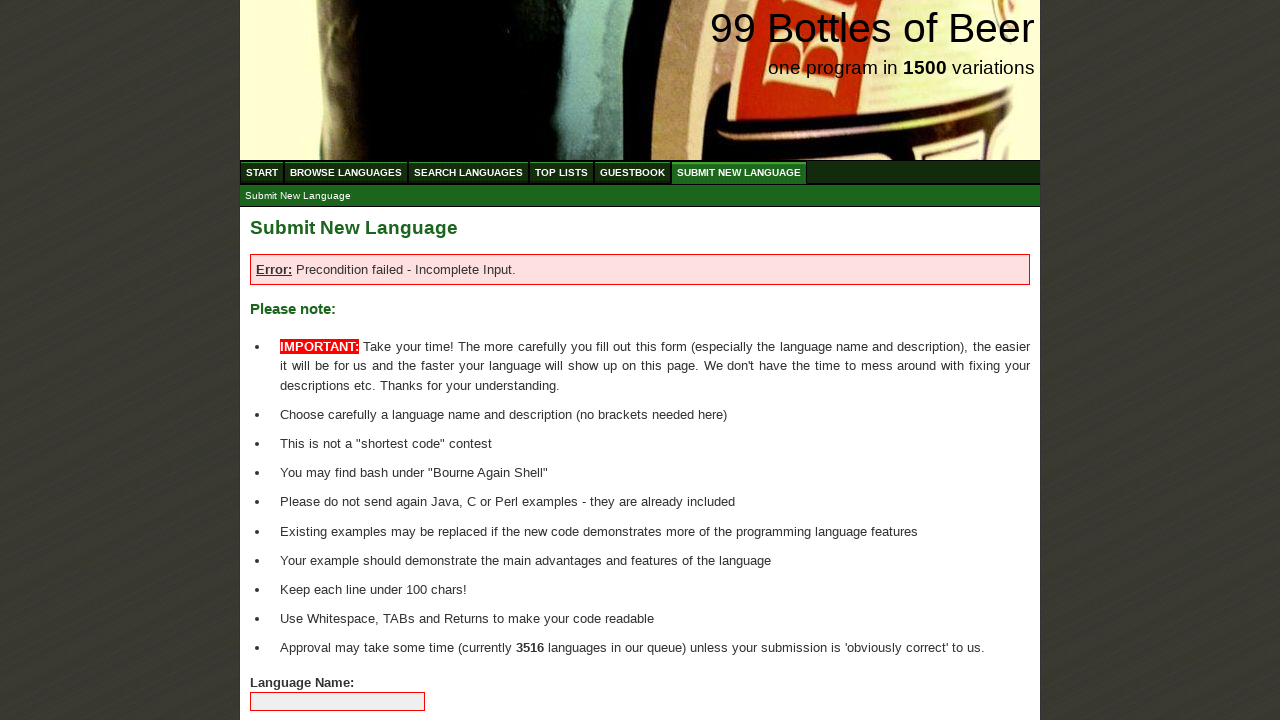

Retrieved error message text content
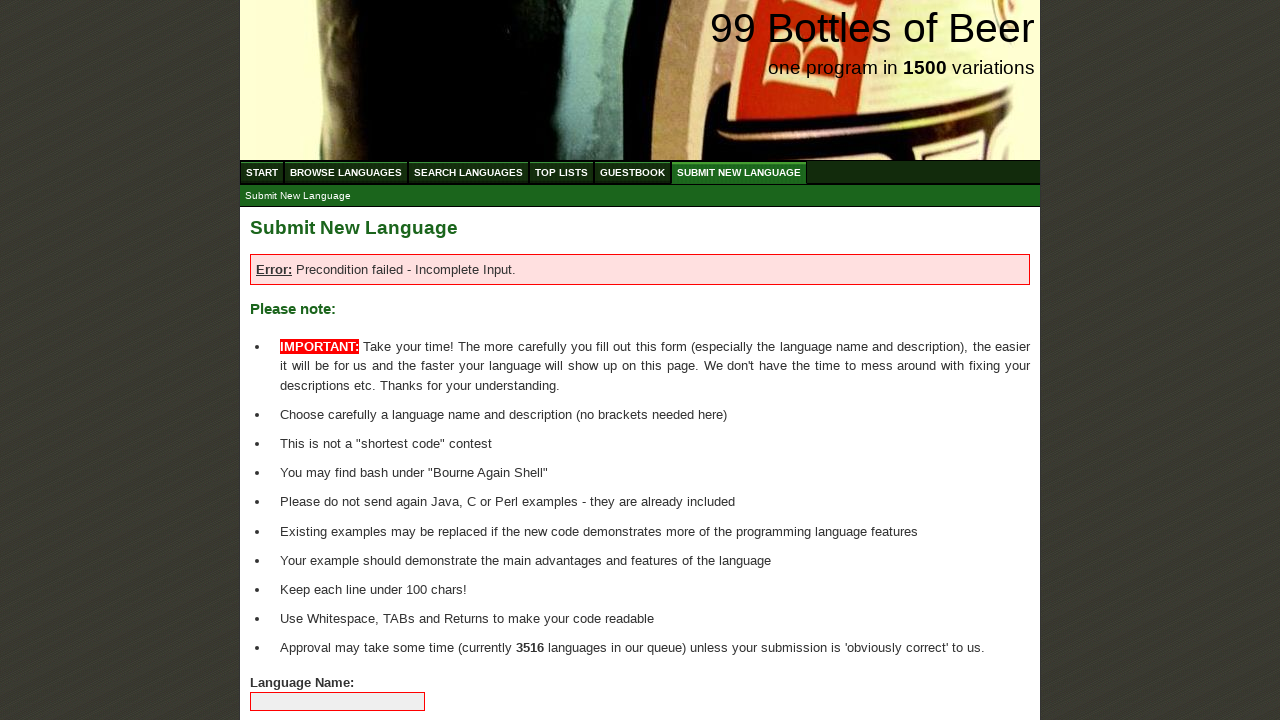

Verified 'Error' capitalization at start of message
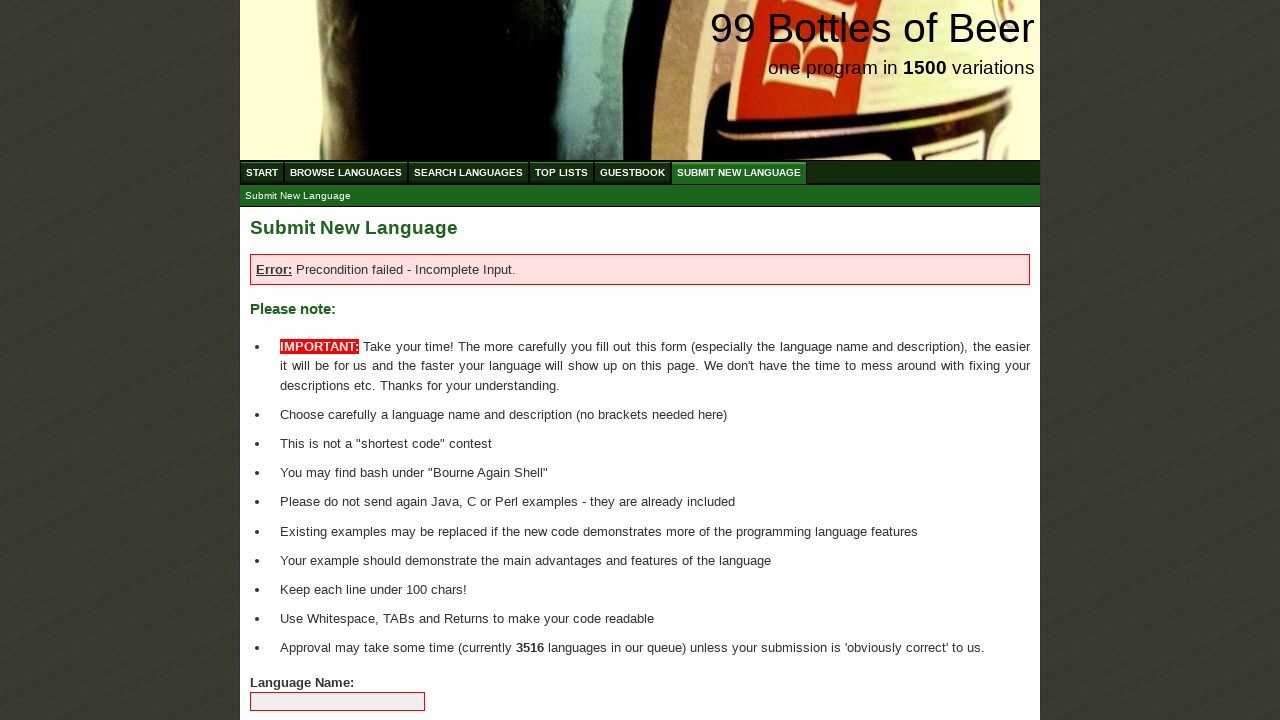

Verified 'Precondition' capitalization in message
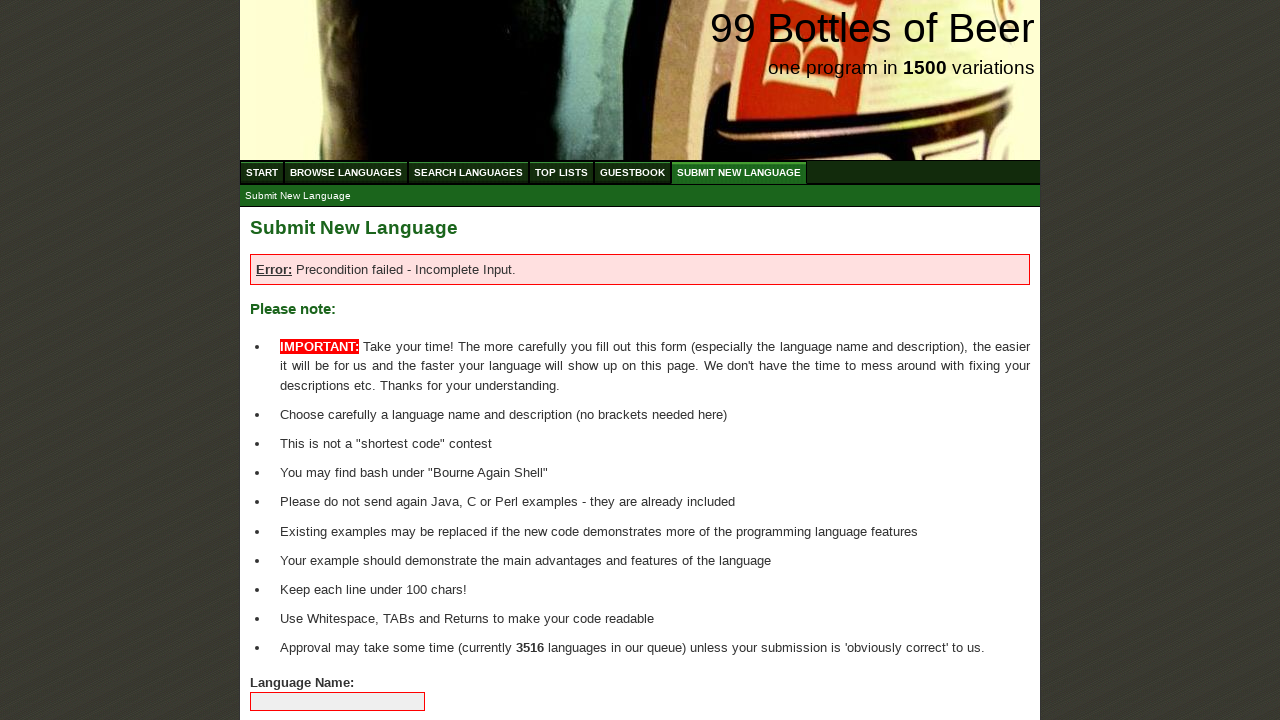

Verified 'Incomplete' capitalization in message
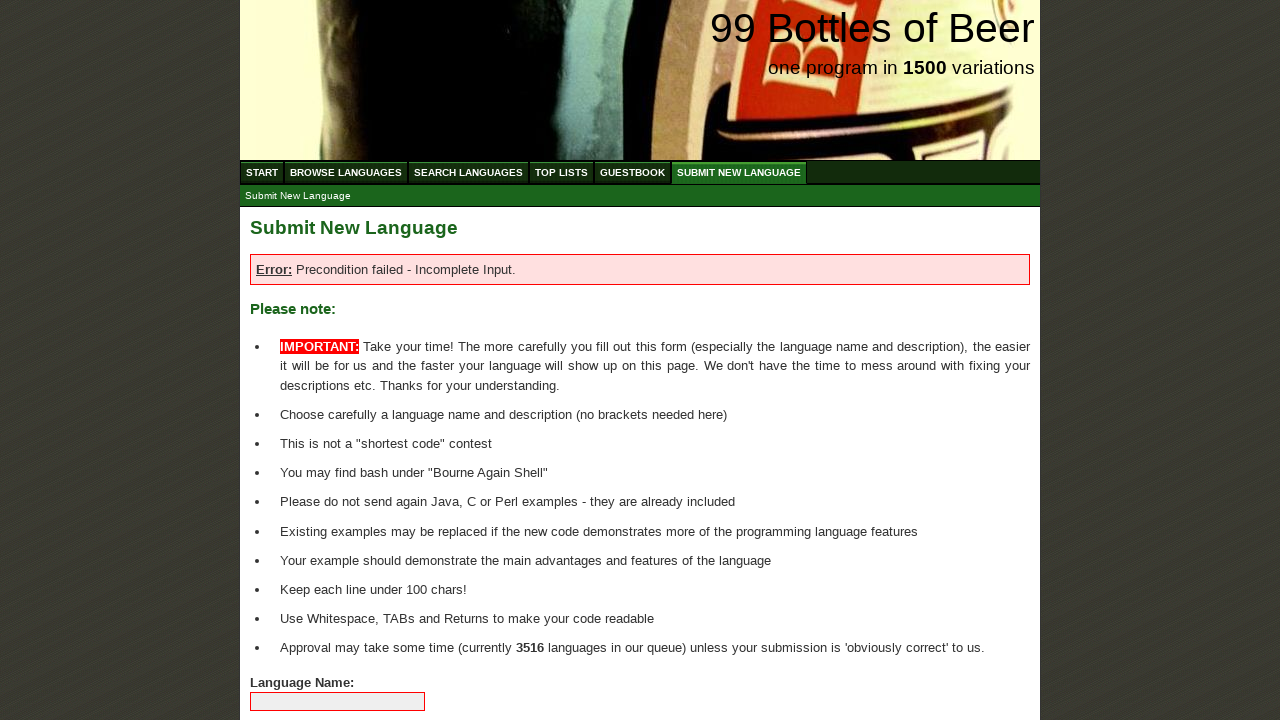

Verified 'Input' capitalization in message
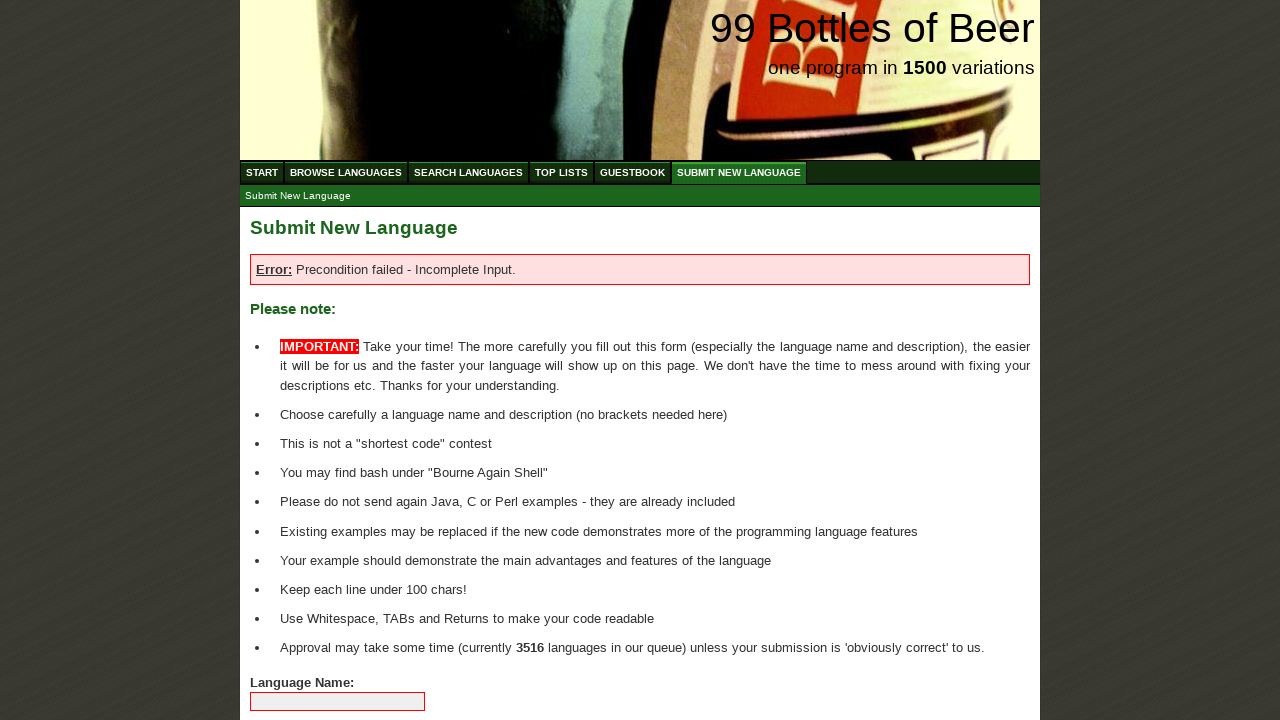

Verified 'failed' lowercase in message
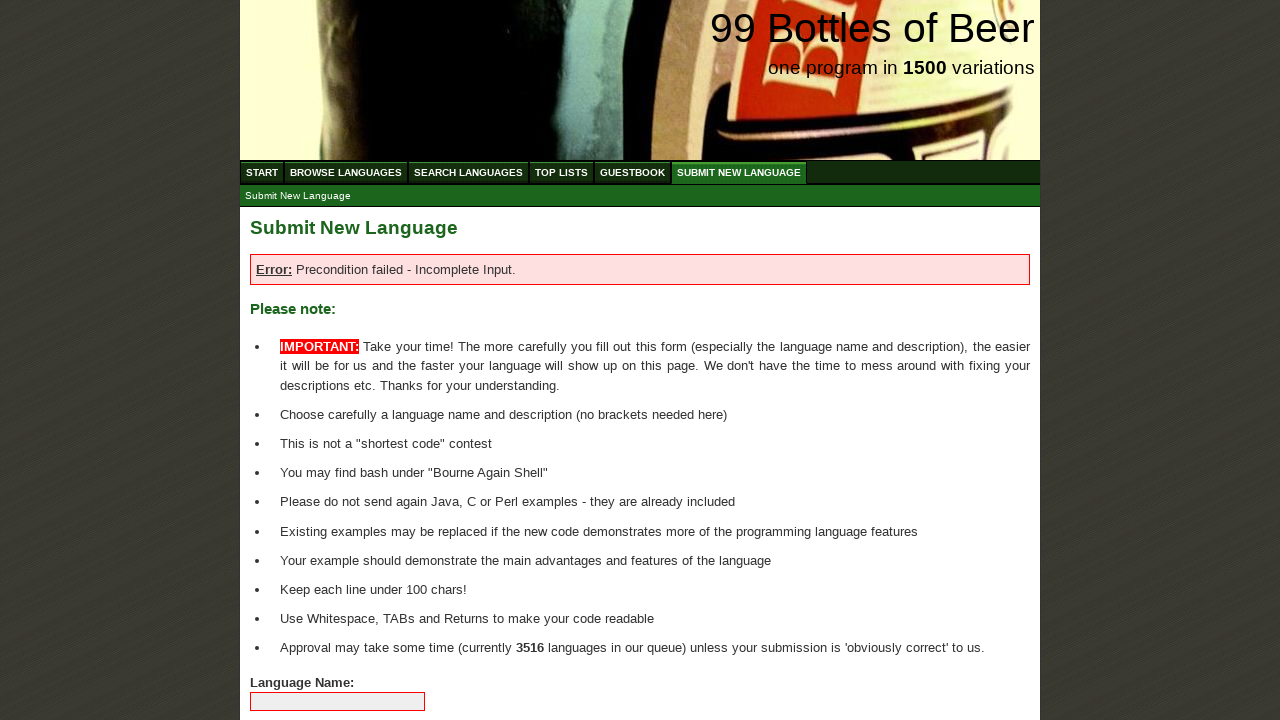

Verified colon punctuation after 'Error'
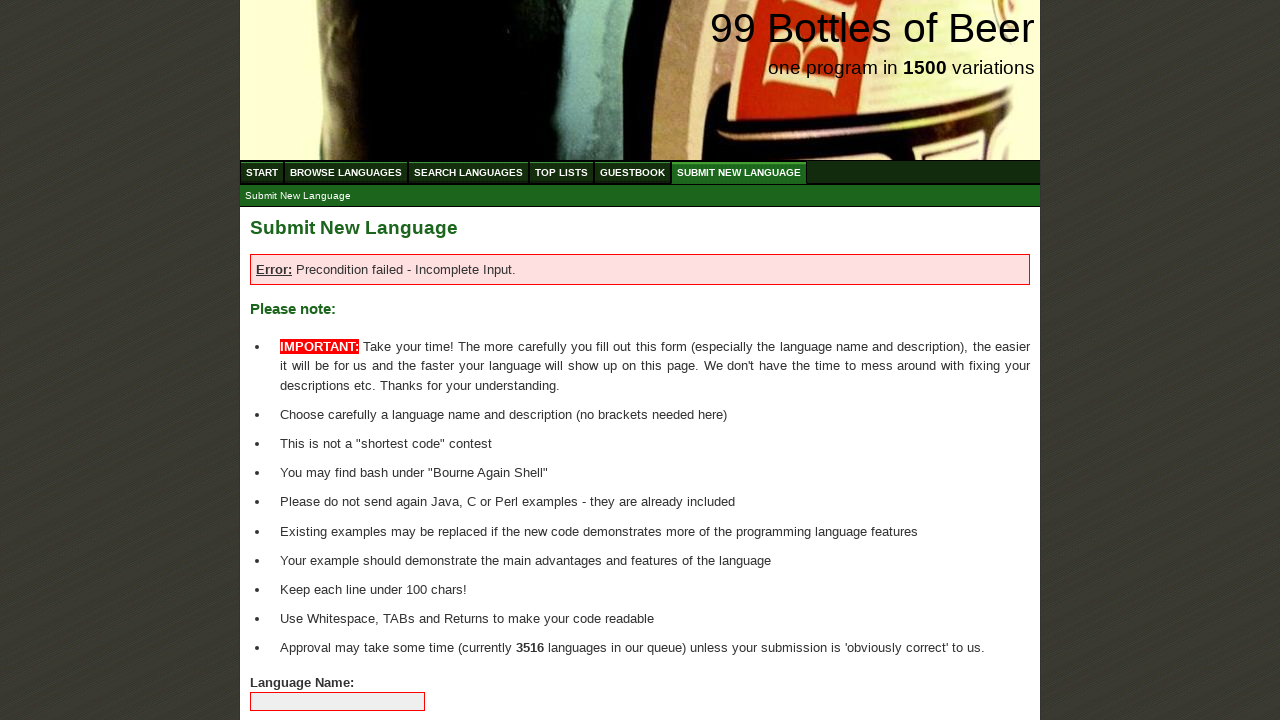

Verified hyphen punctuation in message
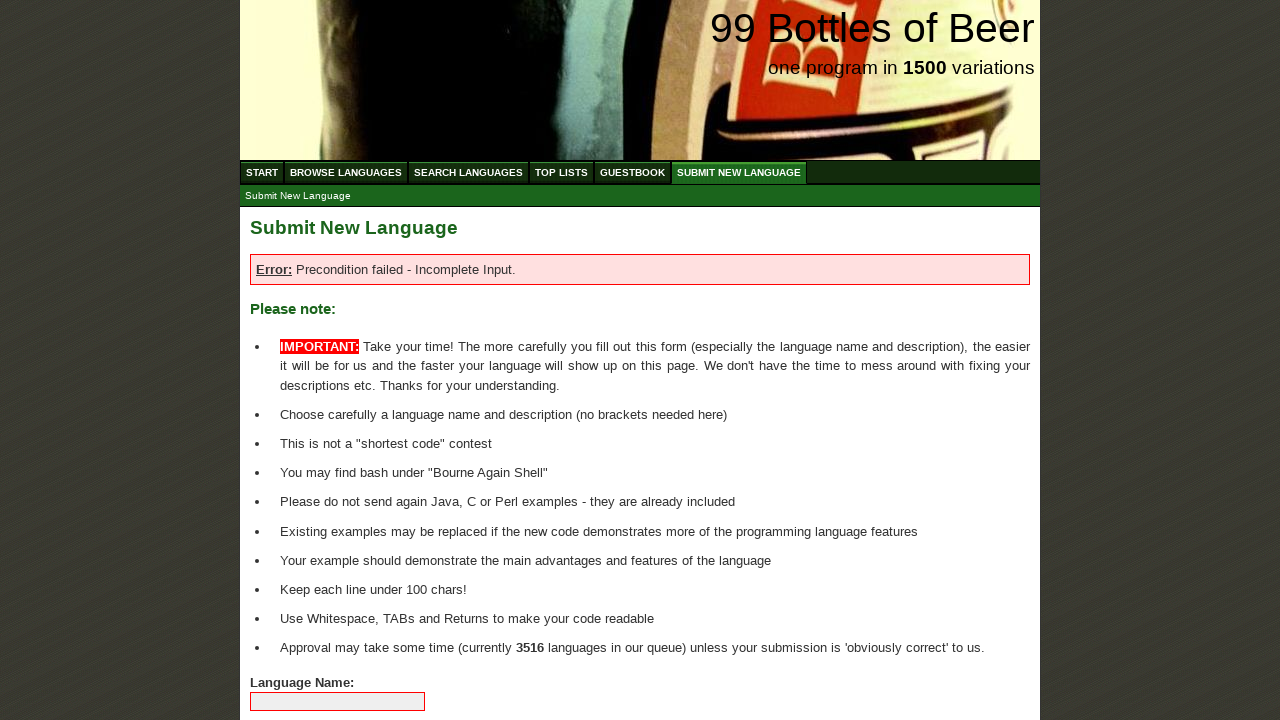

Verified period punctuation at end of message
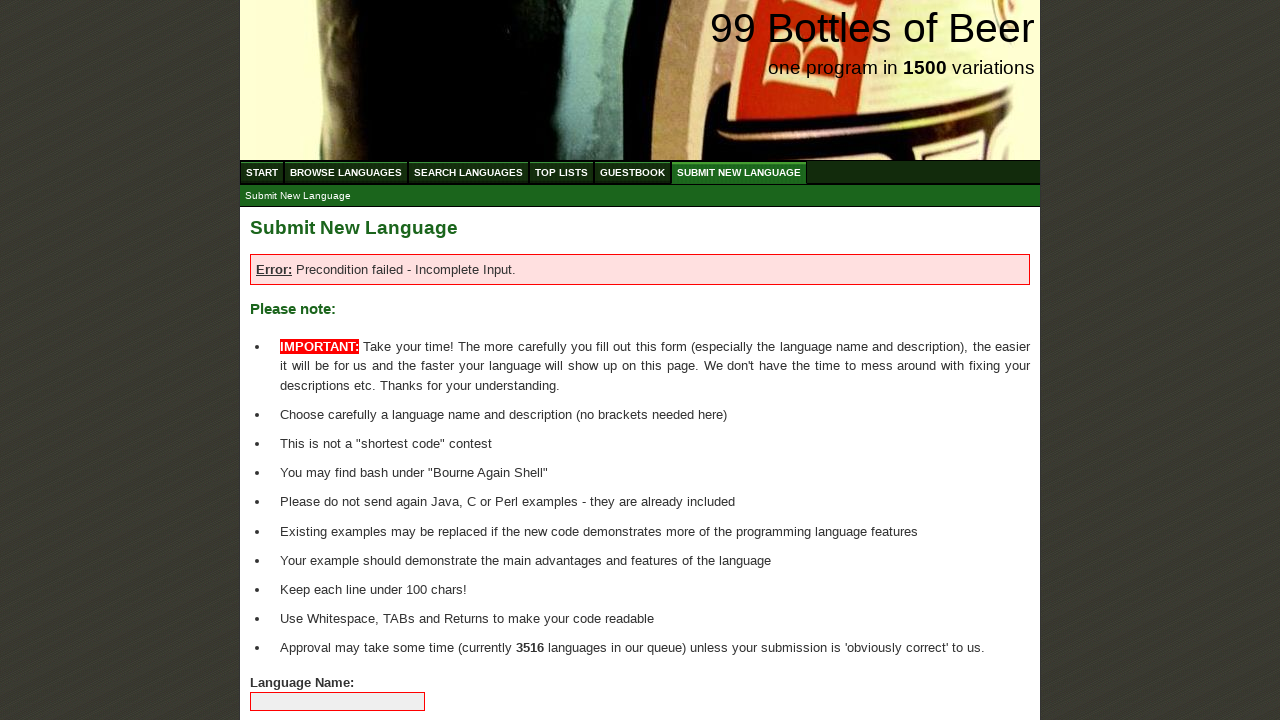

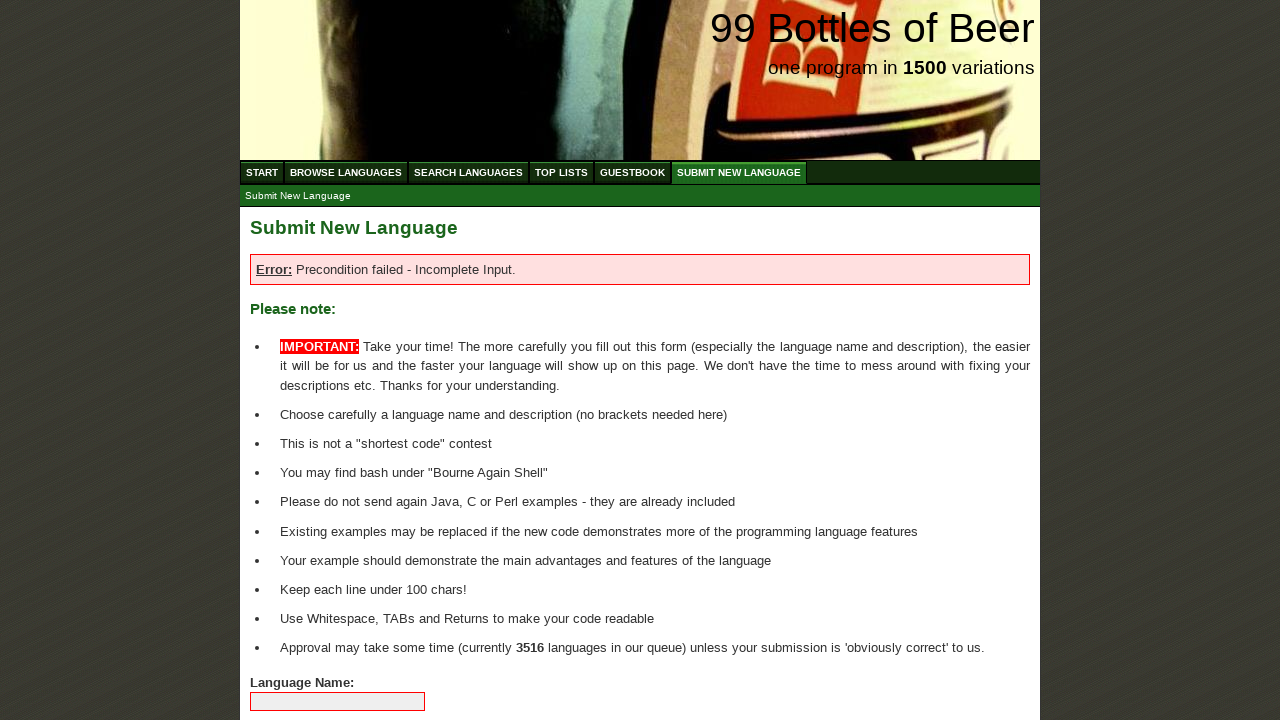